Tests drag and drop functionality by dragging an element from column A to column B using HTML5 drag and drop simulation

Starting URL: http://the-internet.herokuapp.com/drag_and_drop

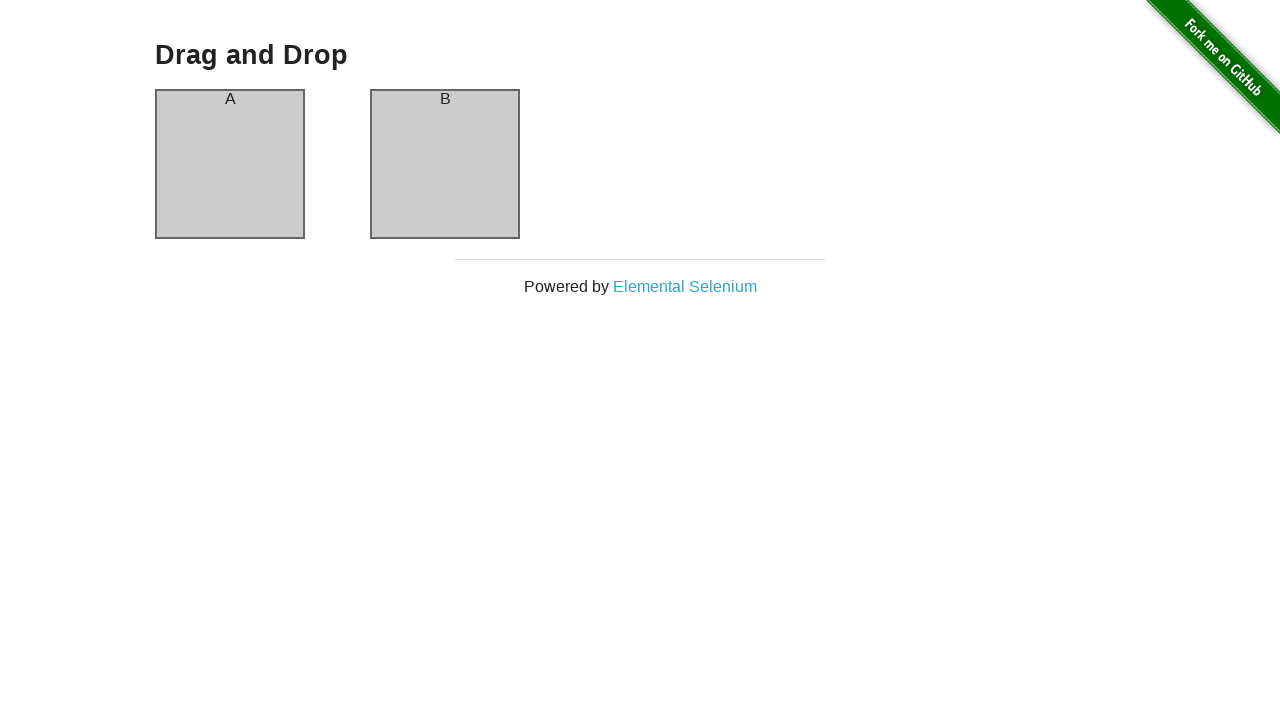

Waited for column A element to be visible
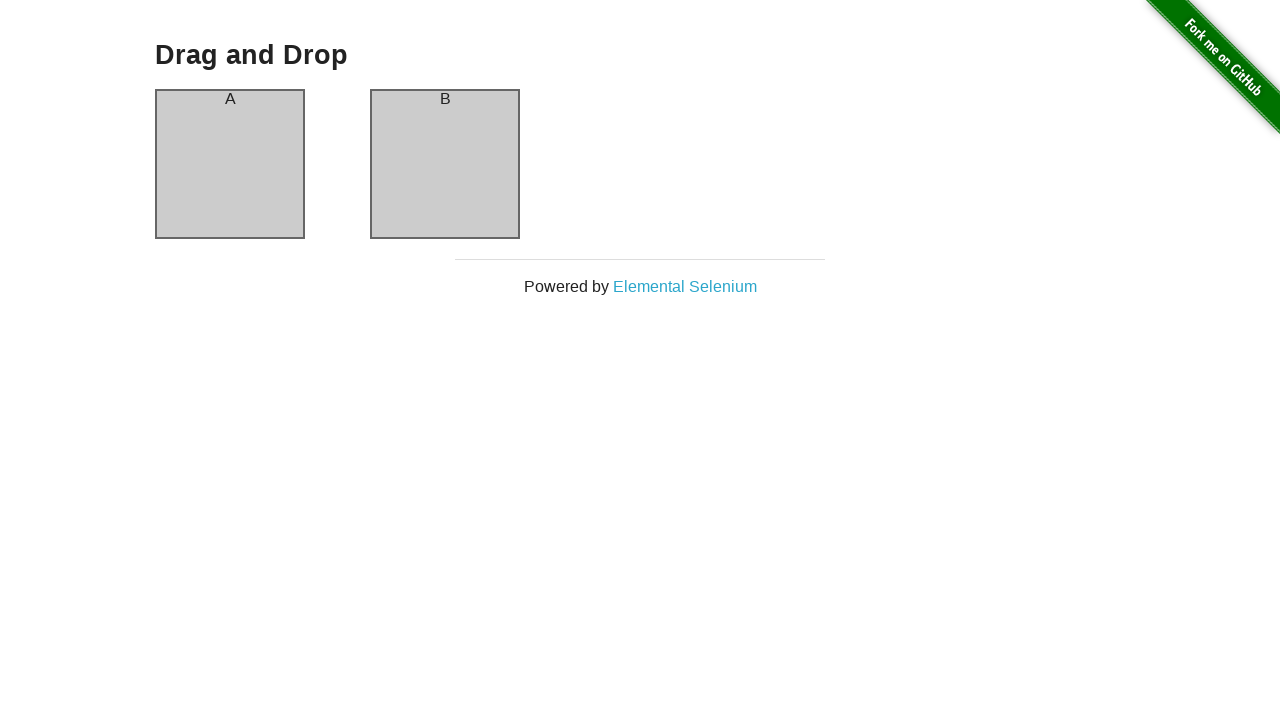

Waited for column B element to be visible
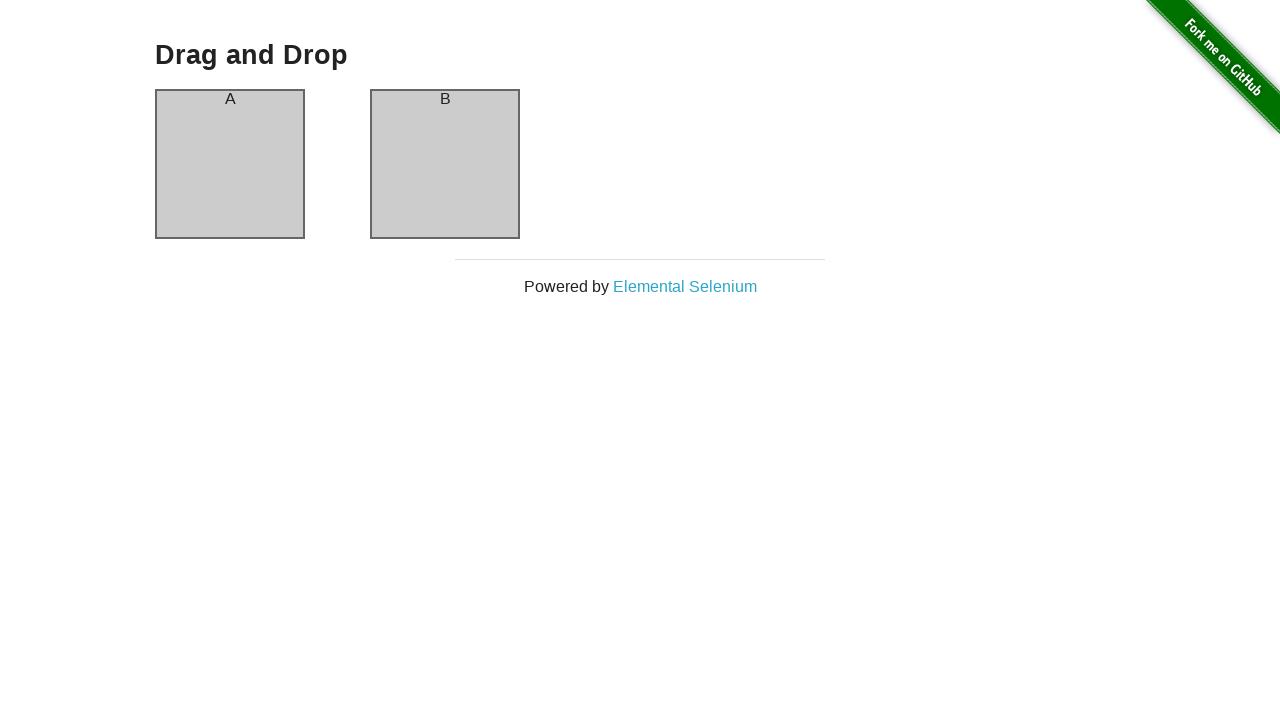

Located source element (column A)
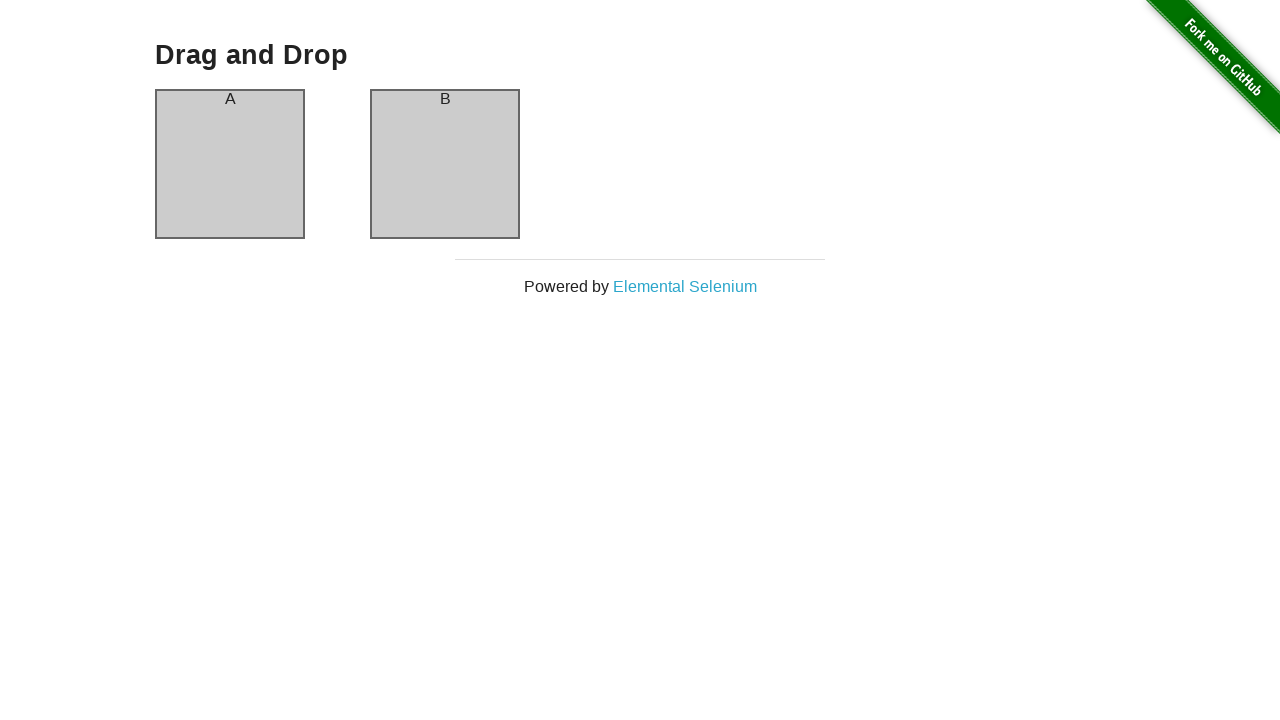

Located target element (column B)
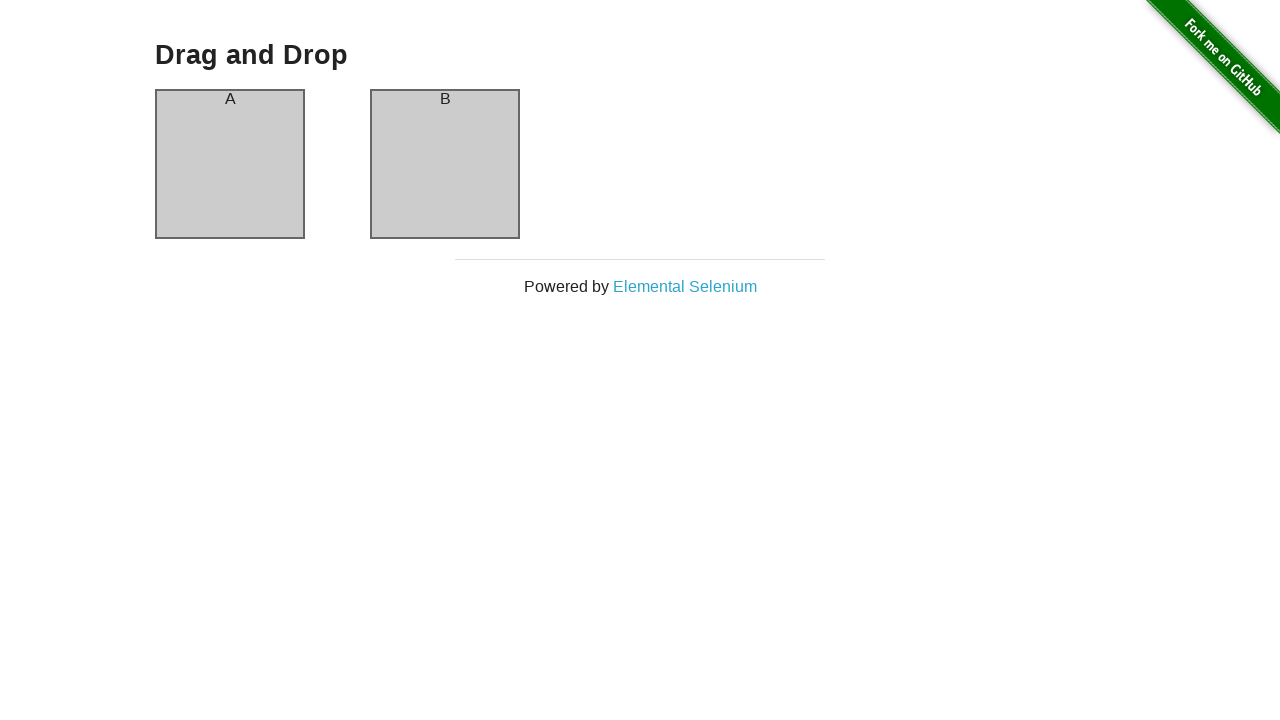

Dragged element from column A to column B at (445, 164)
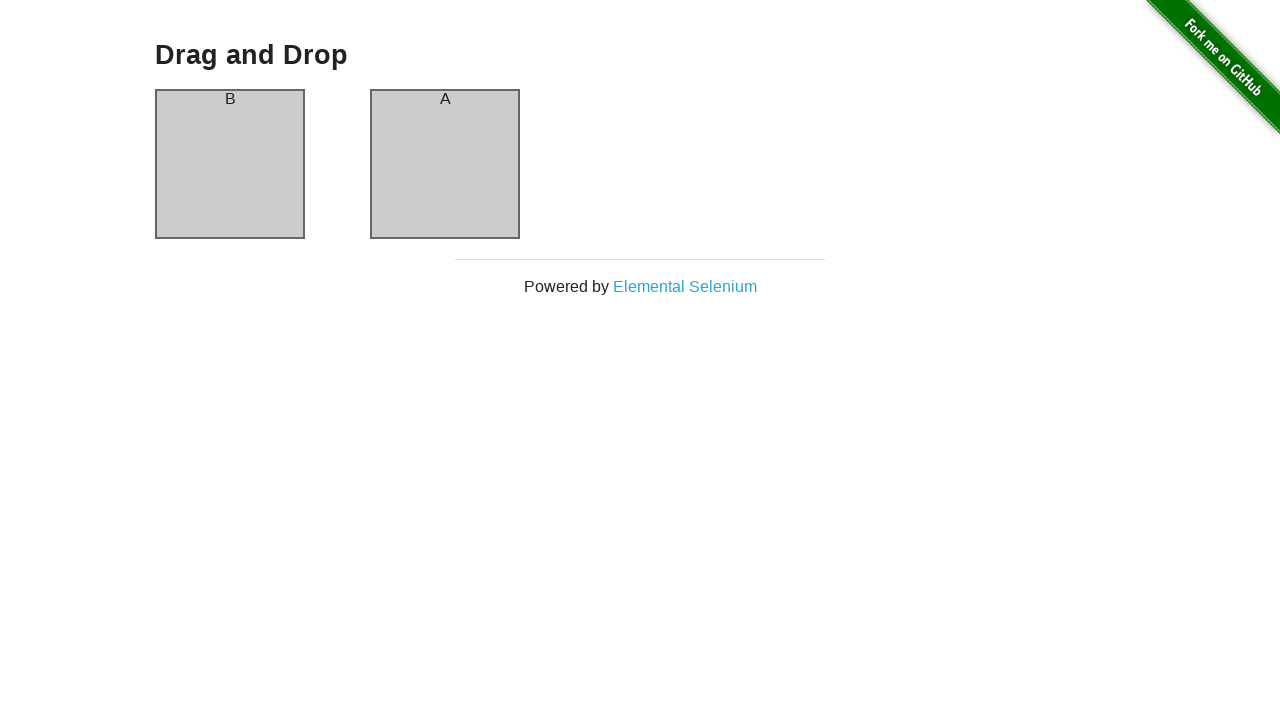

Waited 1 second to verify drag and drop completed
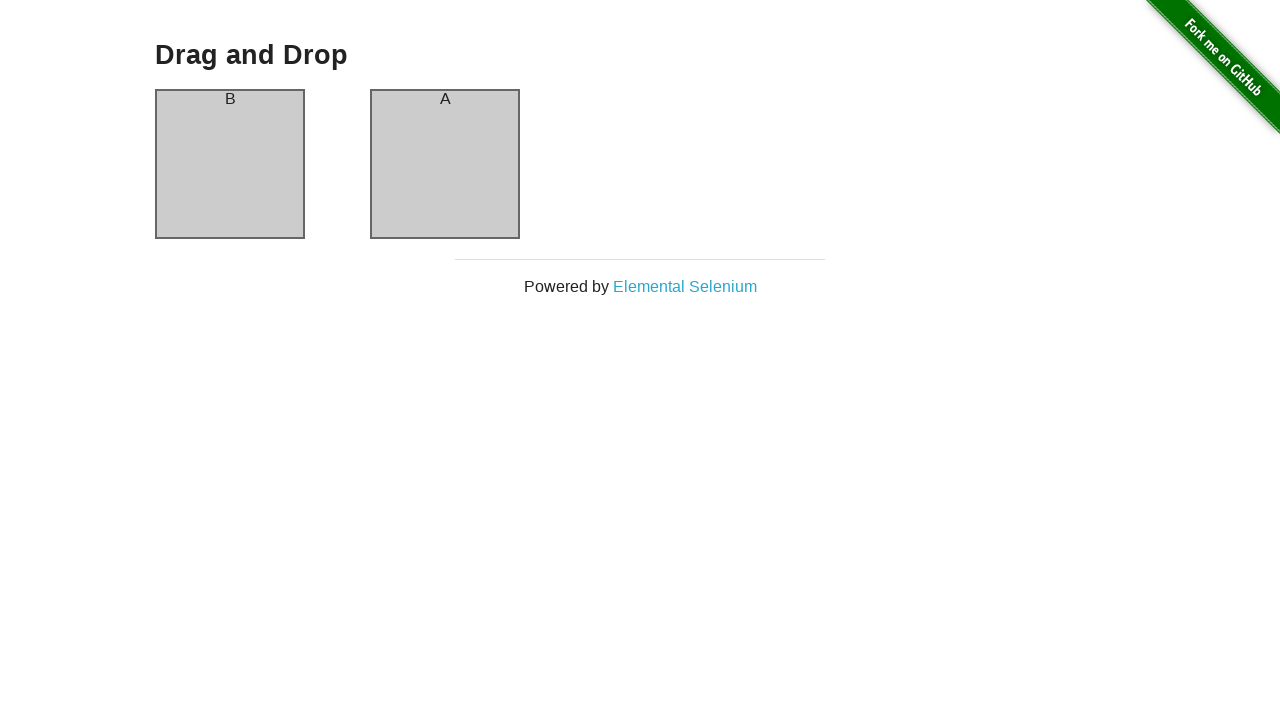

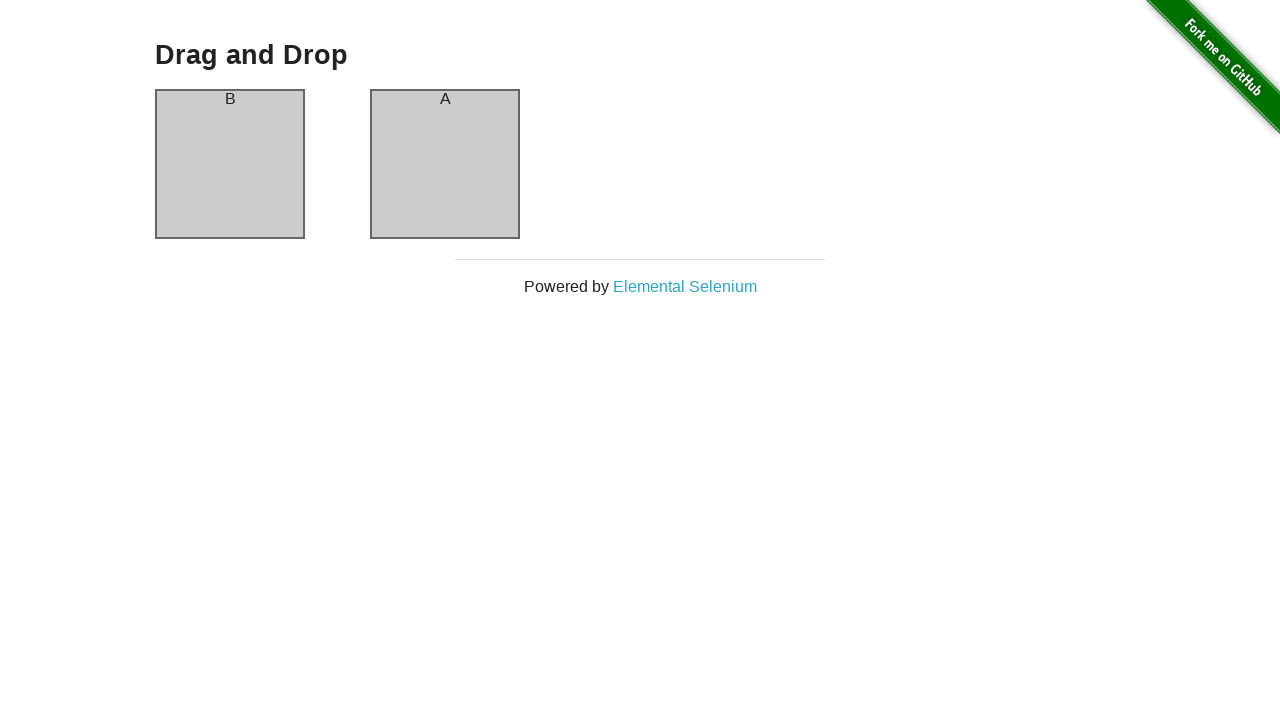